Verifies that the iPhone 13 search results page has scroll functionality

Starting URL: https://www.flipkart.com/search?q=iphone%2013&otracker=search&otracker1=search&marketplace=FLIPKART&as-show=off&as=off

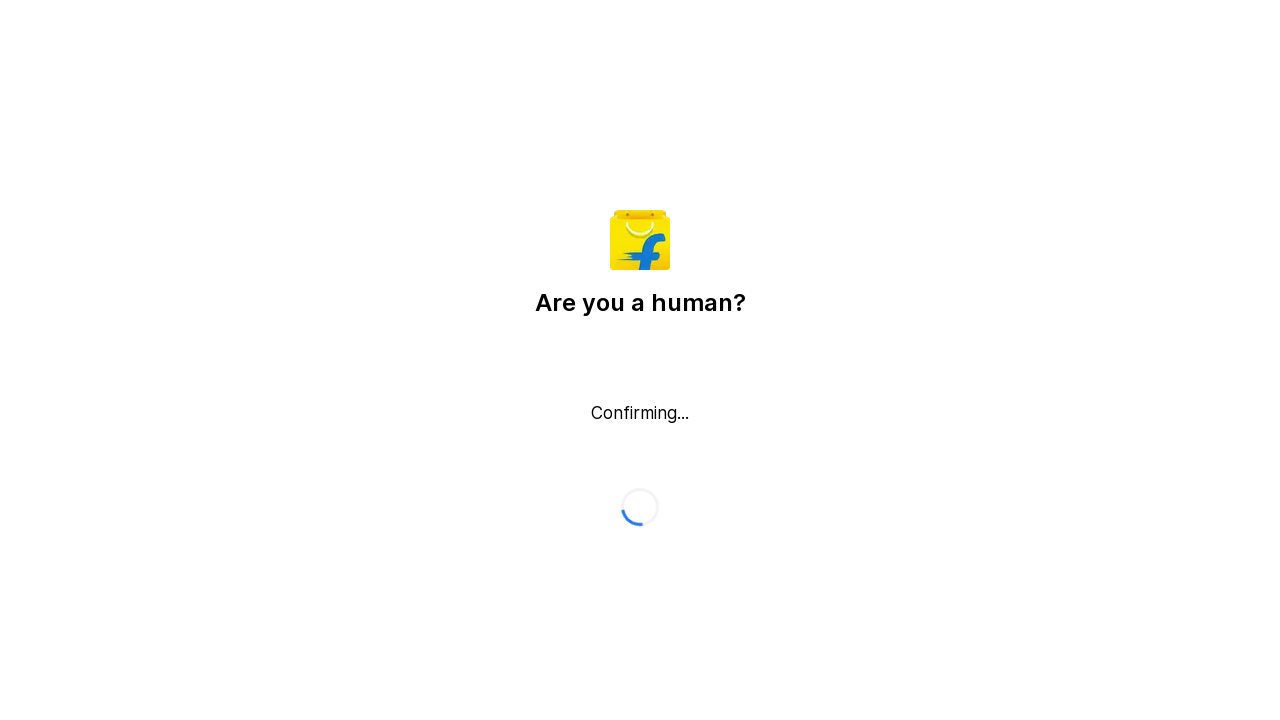

Evaluated page height to check for scroll functionality
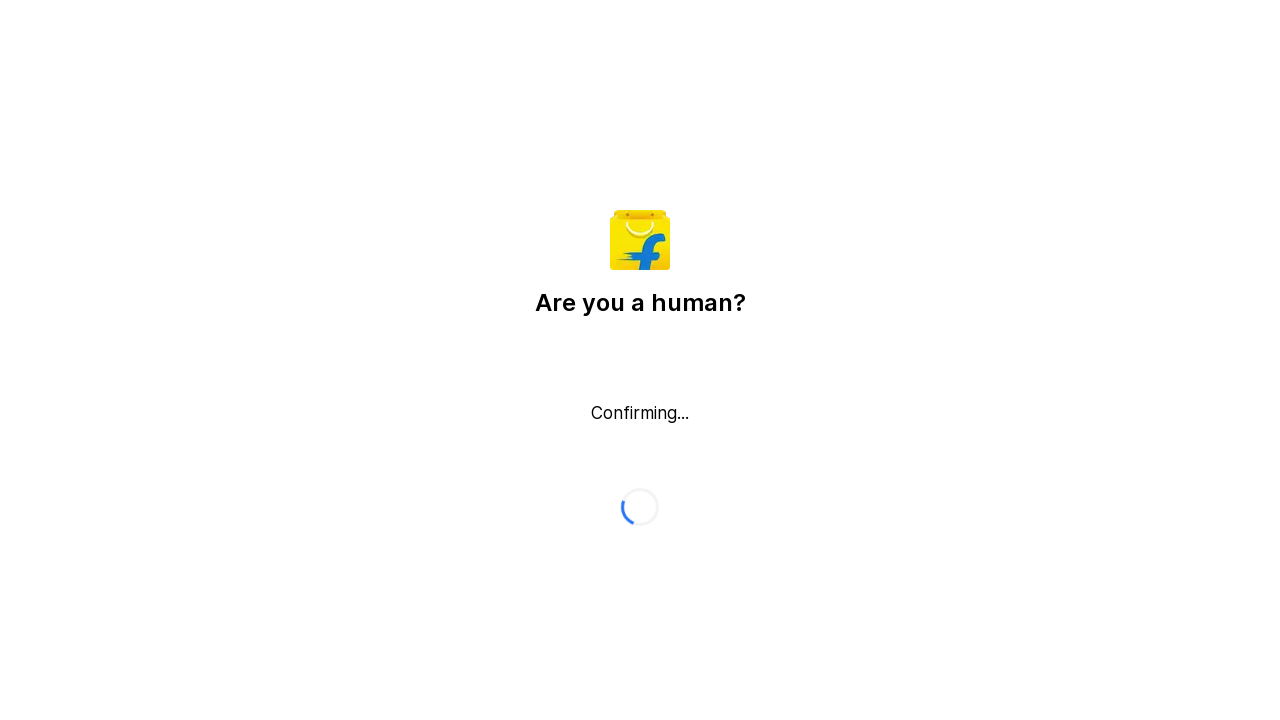

Evaluated viewport height
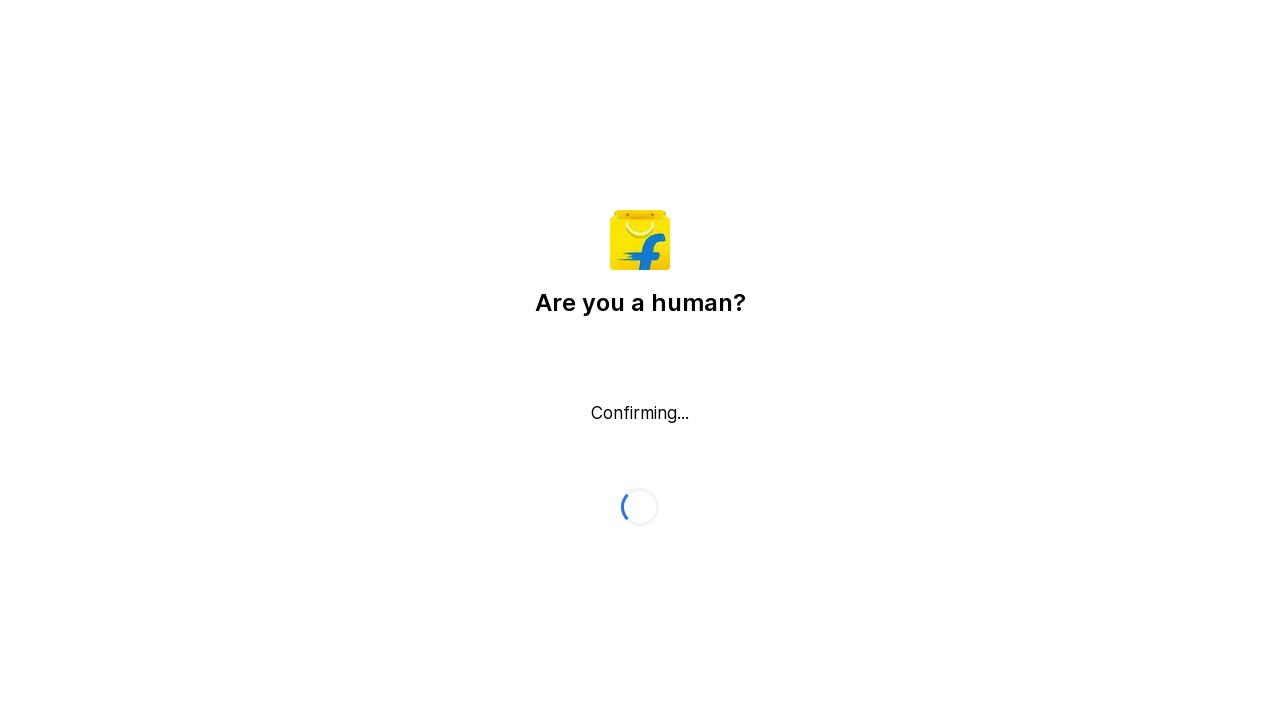

Determined scroll feature exists: True (page height: 728px, viewport height: 720px)
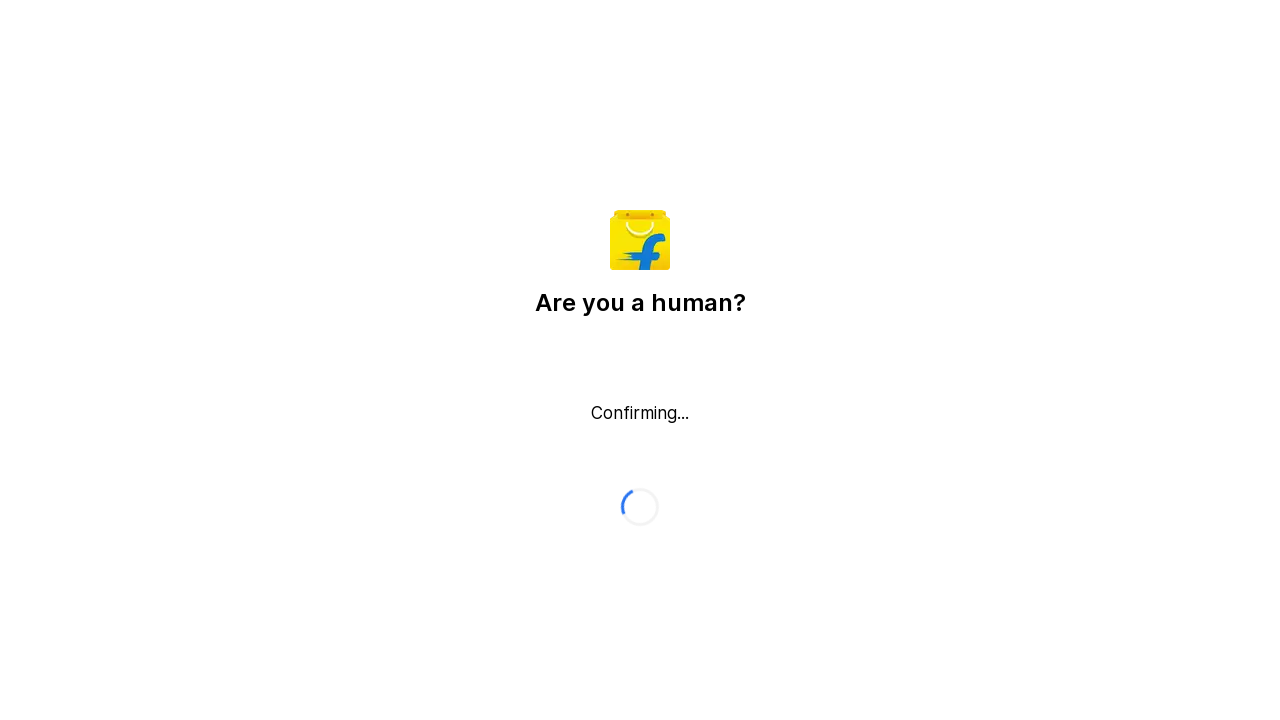

Printed scroll feature result: True
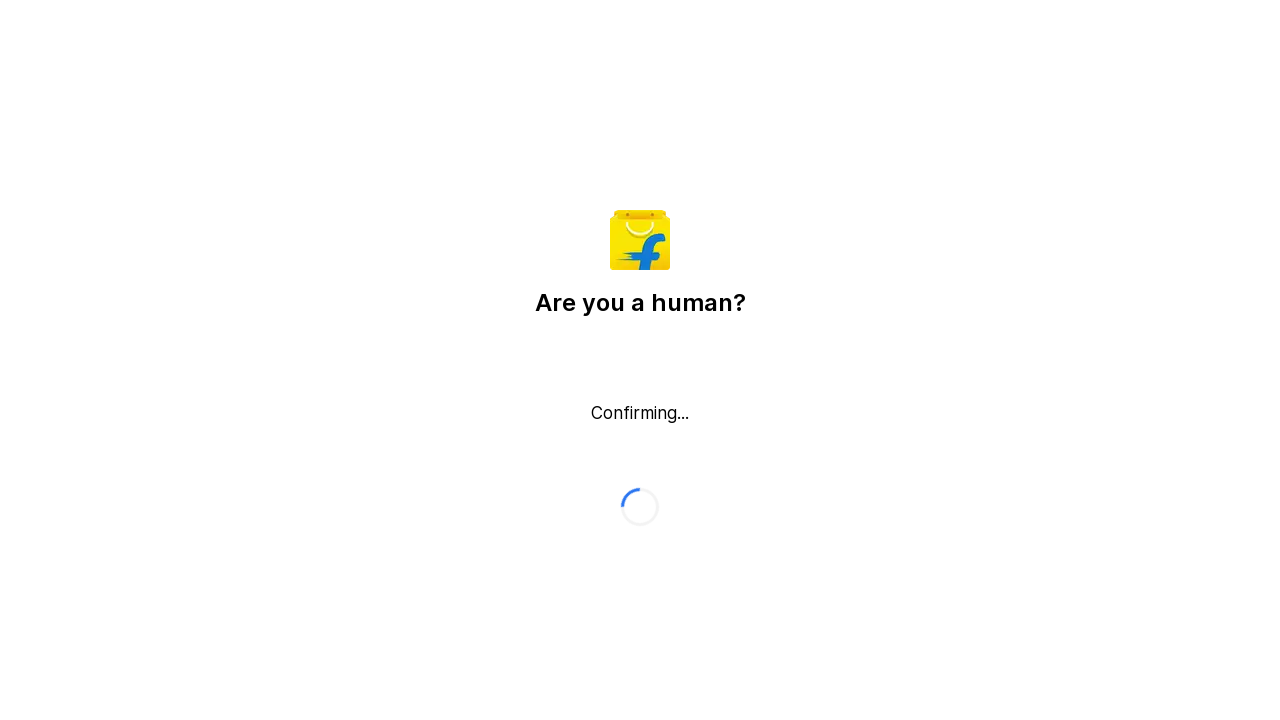

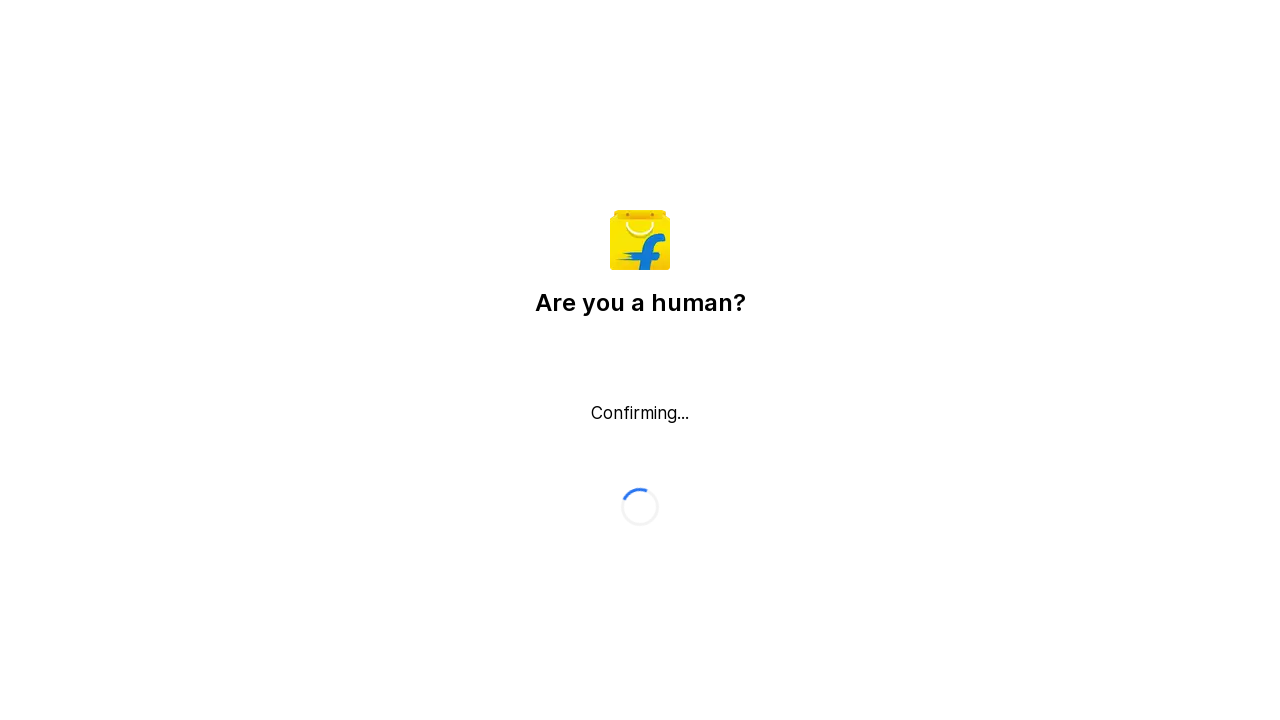